Tests click and hold functionality by hovering over an element, performing click and hold action, and then moving to another element

Starting URL: https://selenium08.blogspot.com/2020/01/click-and-hold.html

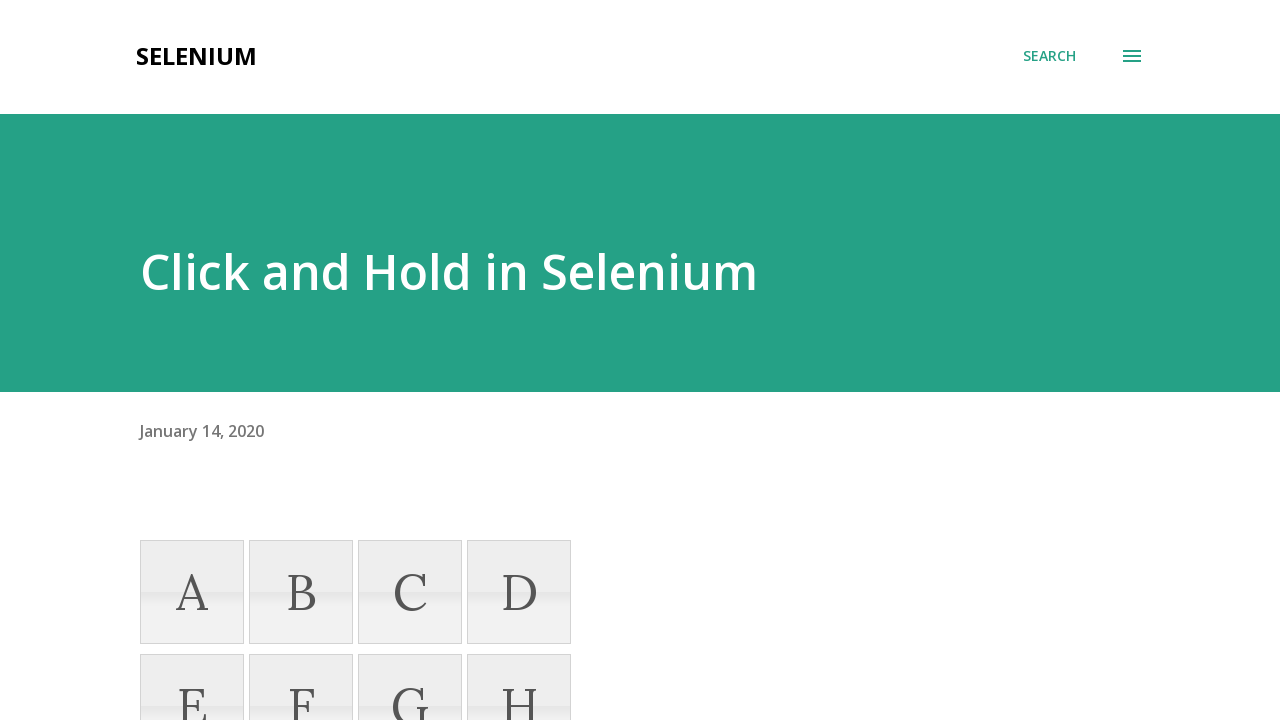

Located the 'C' list item element
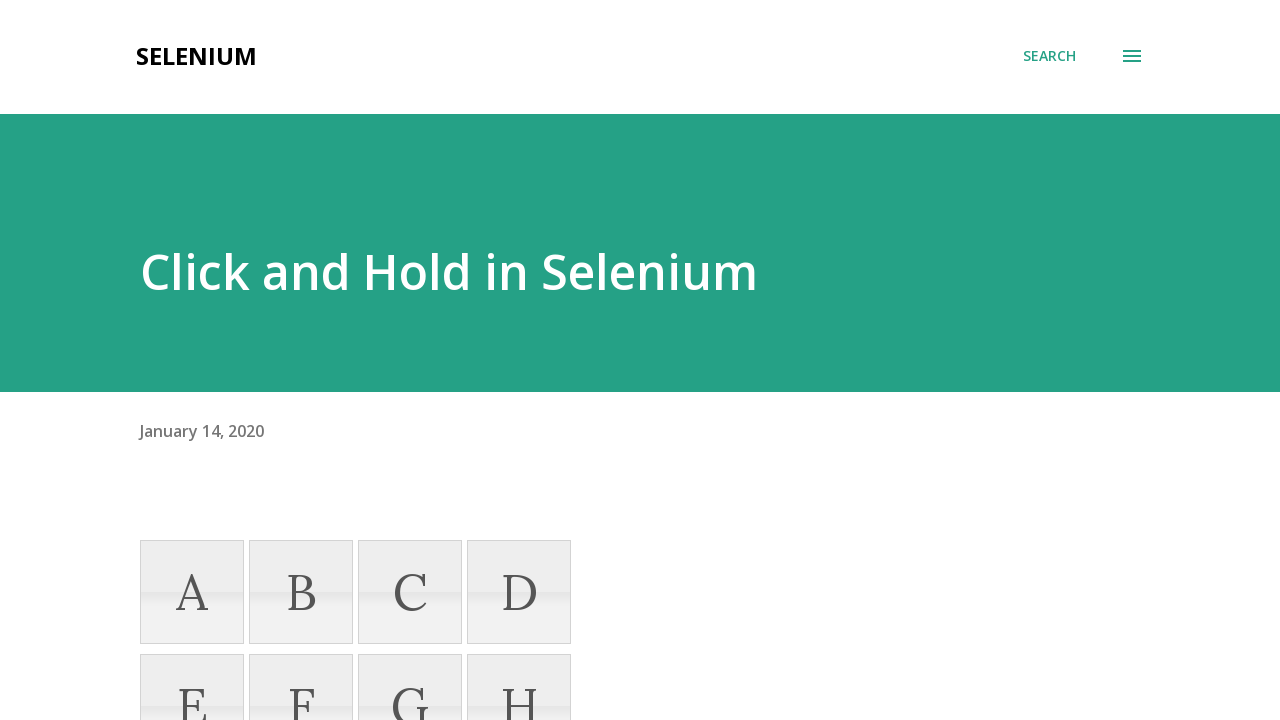

Hovered over the 'C' list item at (410, 592) on xpath=//li[text()= 'C']
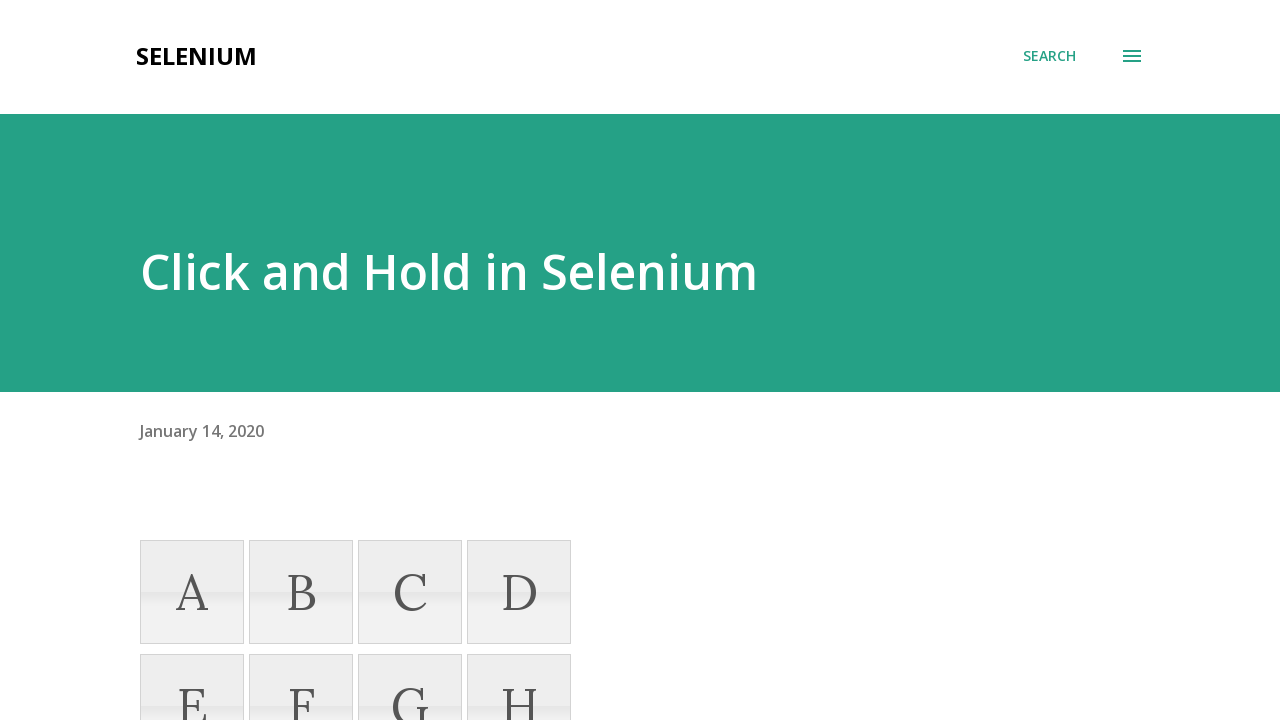

Pressed mouse button down to start click and hold at (410, 592)
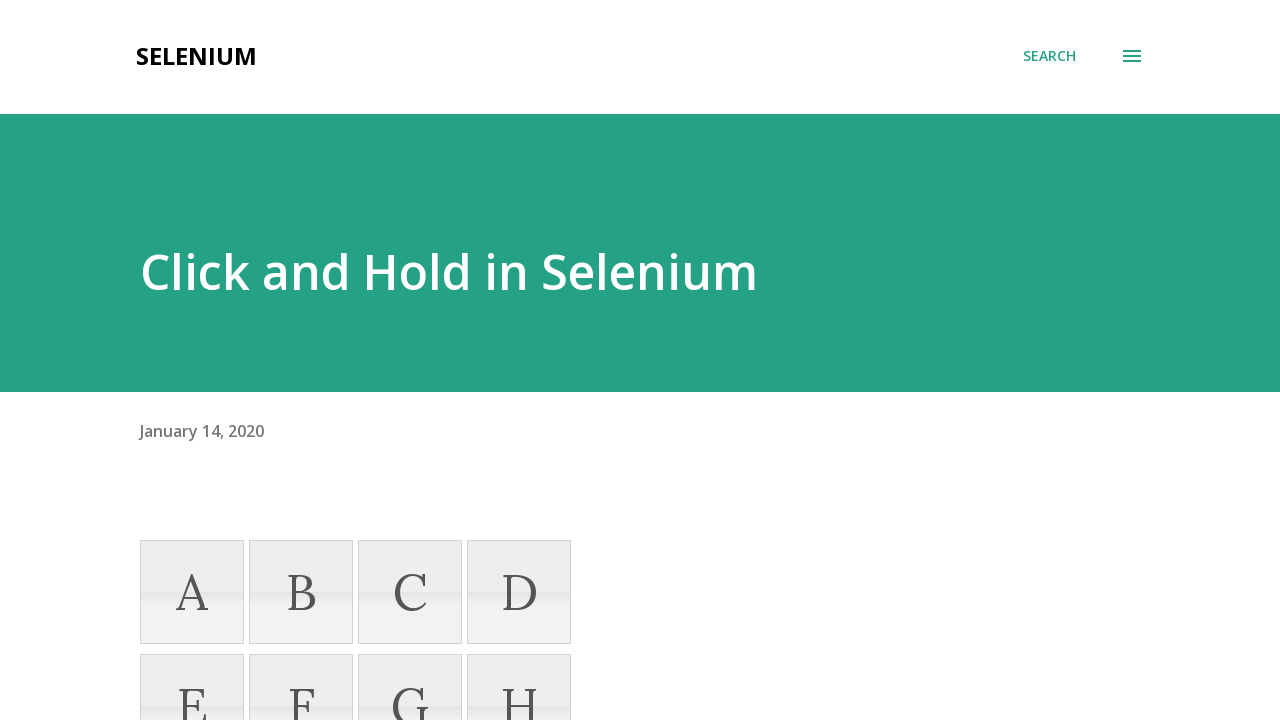

Located the target 'Click and Hold in' heading
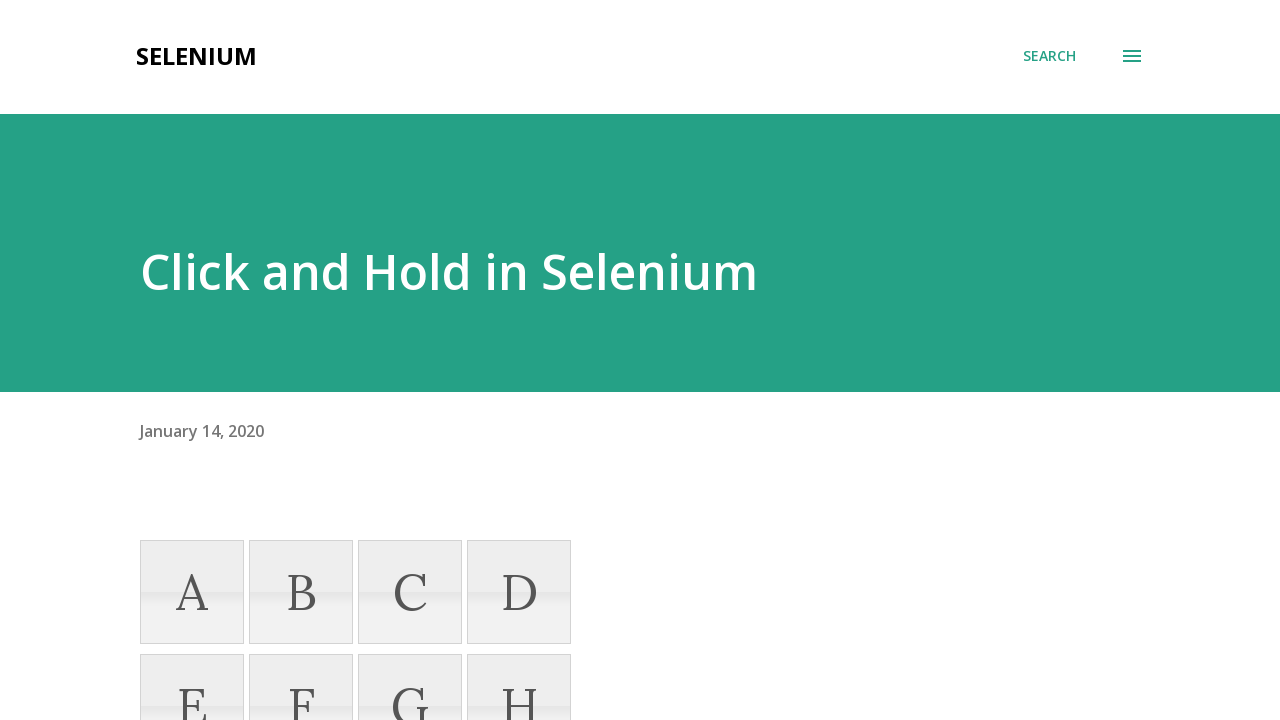

Moved mouse to the target heading while holding button down at (565, 272) on xpath=//h3[contains(text(),'Click and Hold in')]
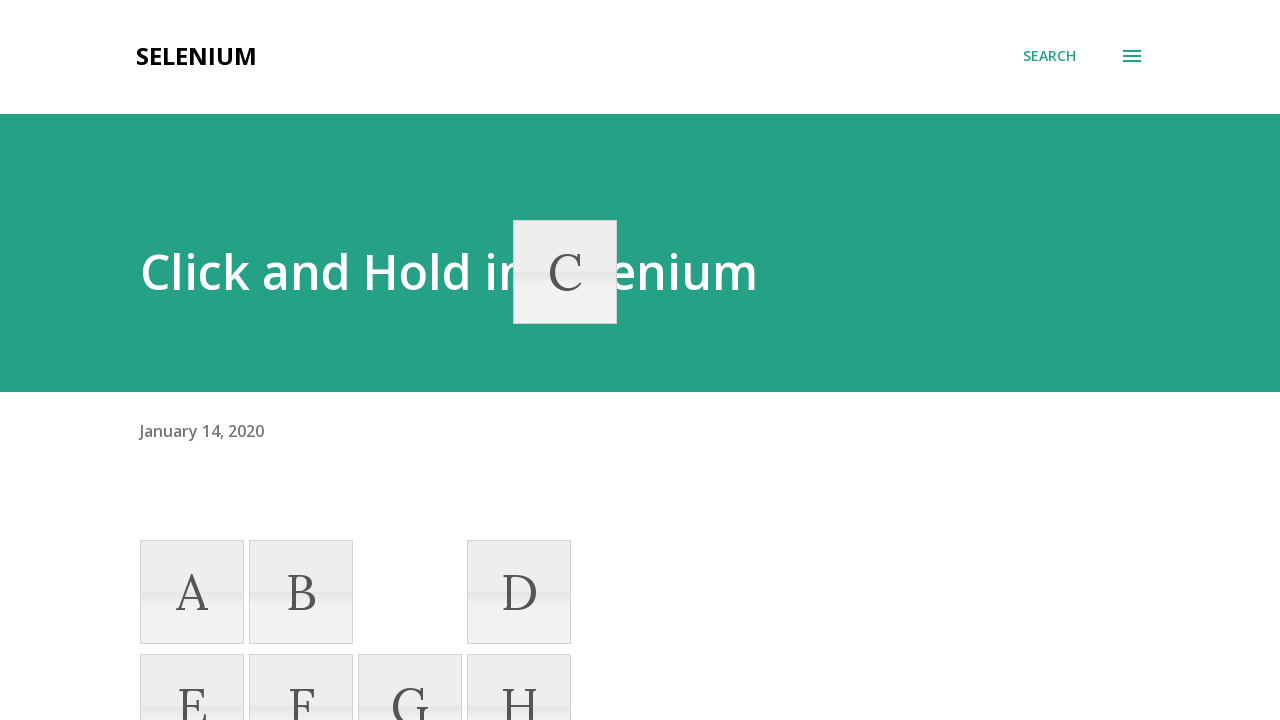

Released mouse button to complete click and hold action at (565, 272)
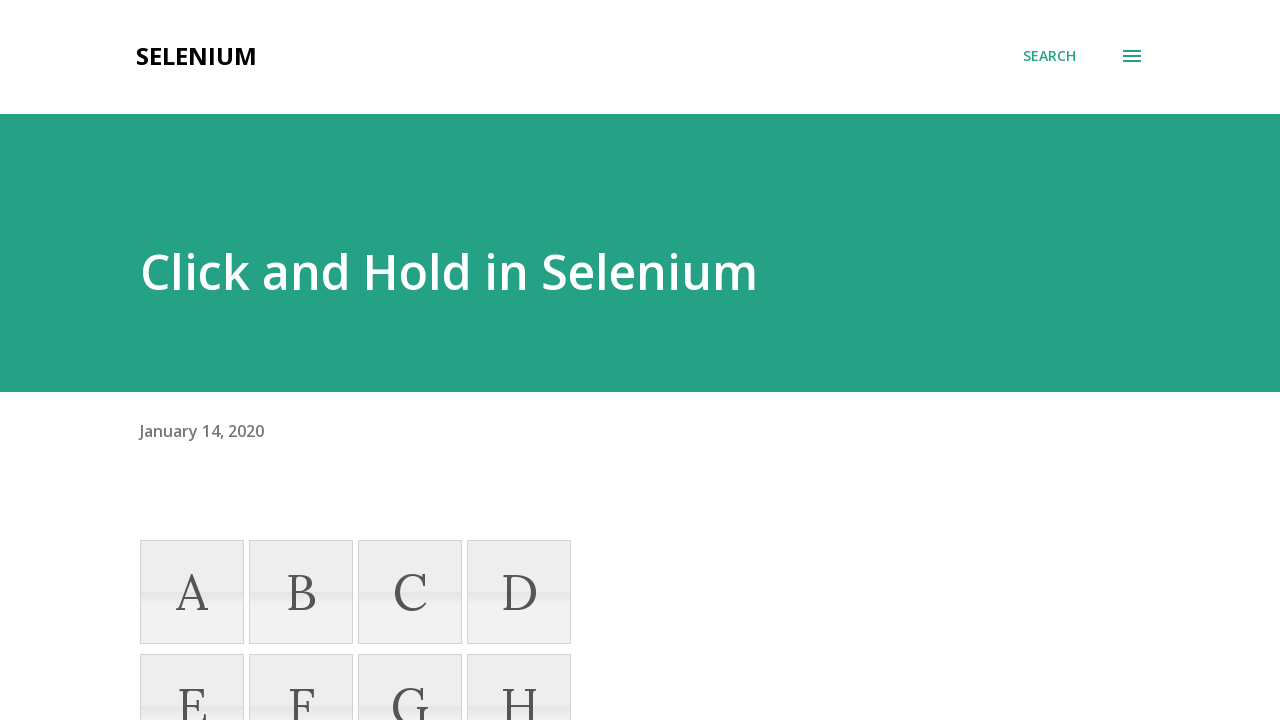

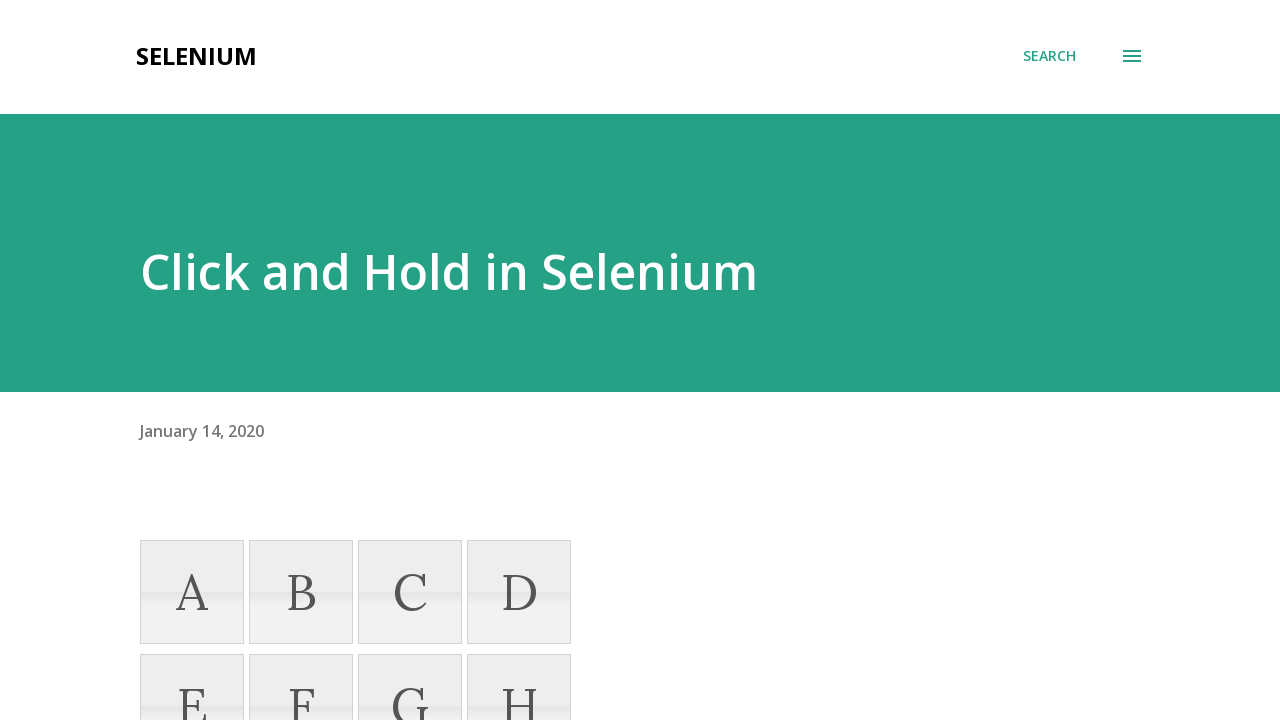